Tests checkbox functionality by clicking a checkbox, verifying its state, and counting the total number of checkboxes on the page

Starting URL: https://rahulshettyacademy.com/AutomationPractice/

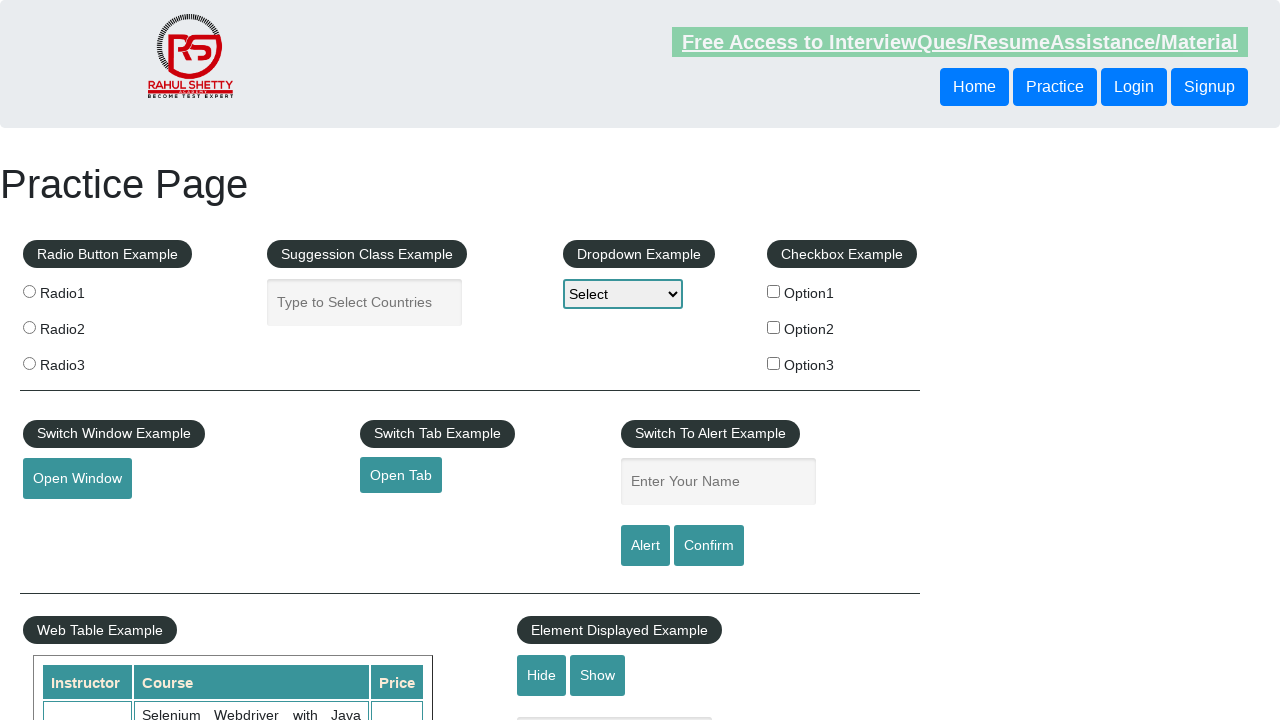

Clicked the first checkbox option at (774, 291) on #checkBoxOption1
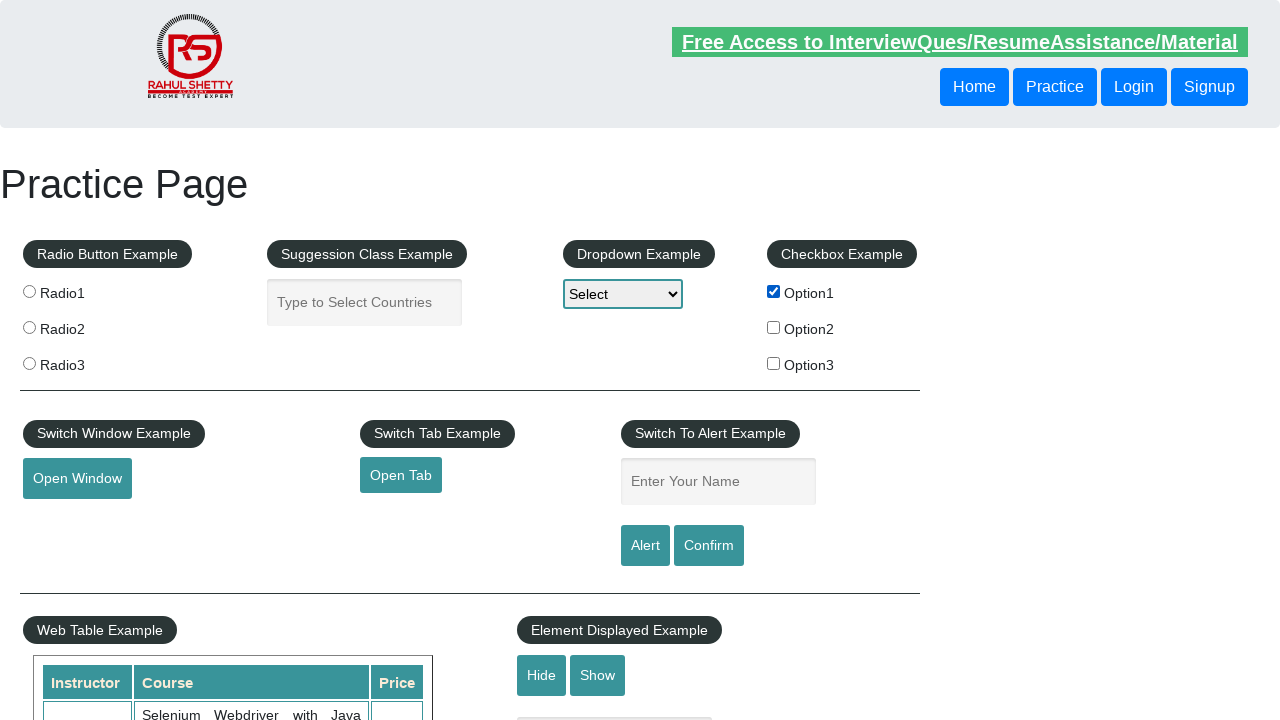

Verified that the first checkbox is selected
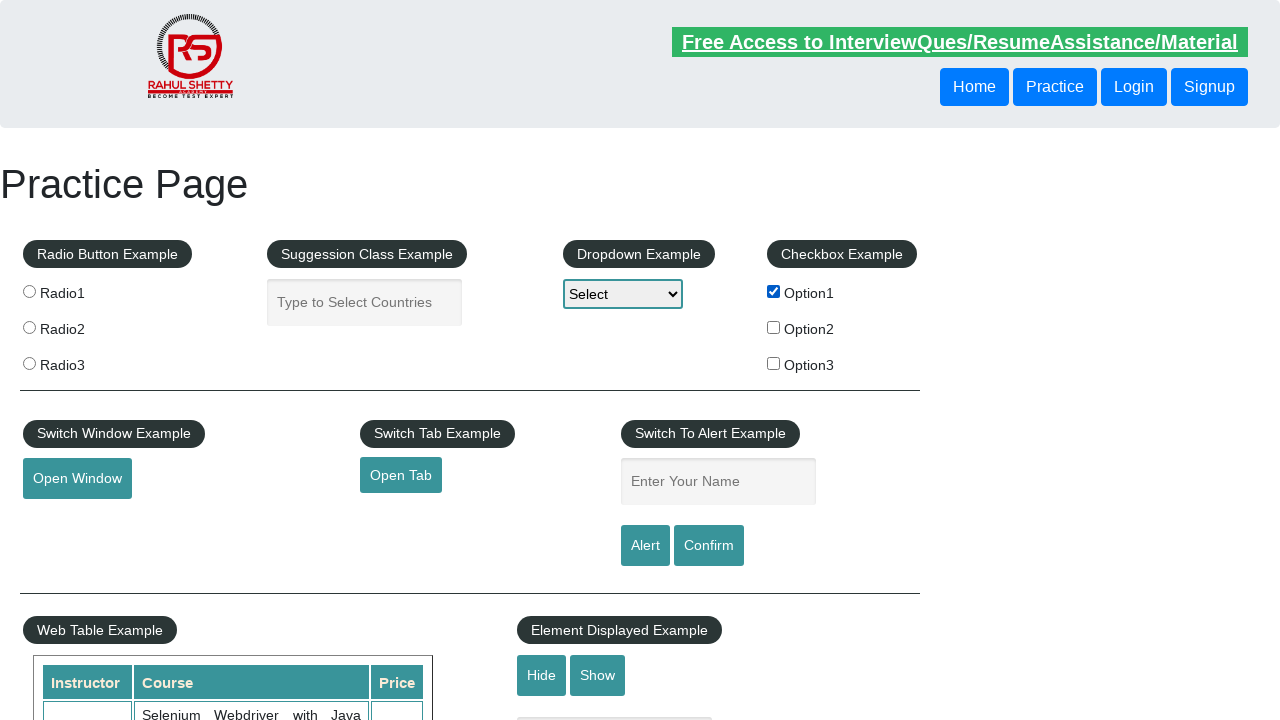

Counted total checkboxes on page: 3
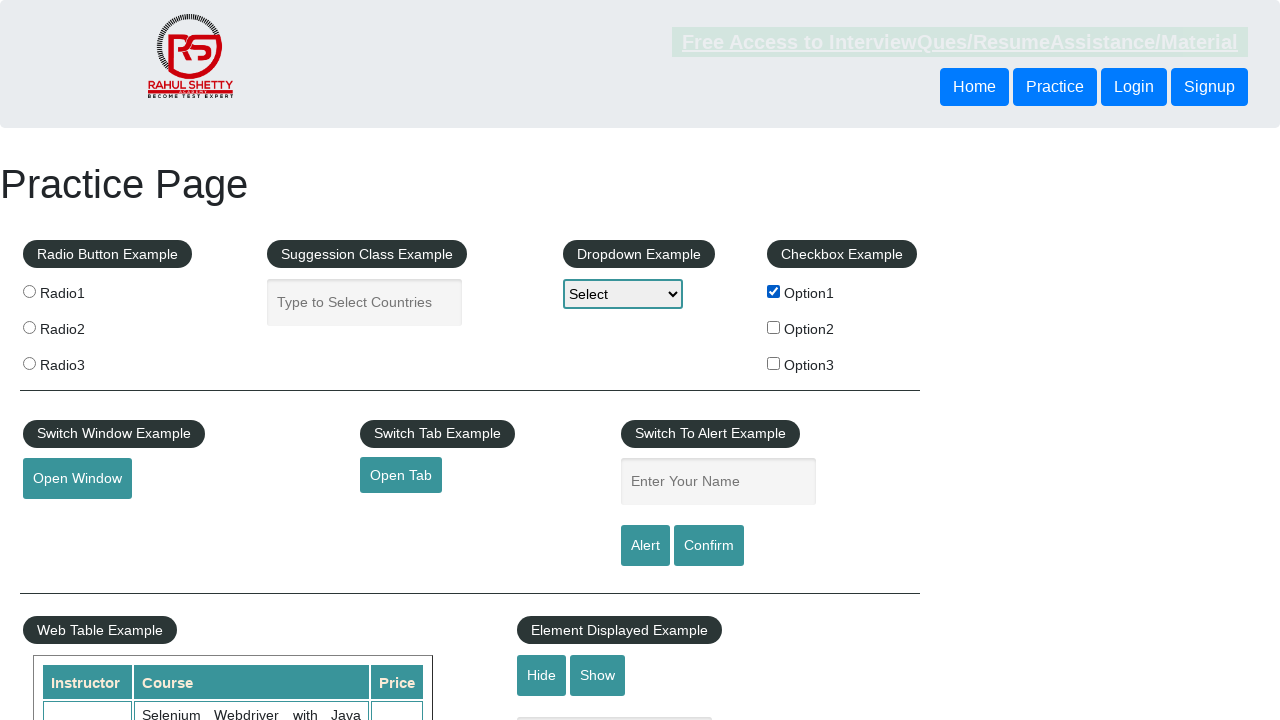

Printed checkbox count result: 3
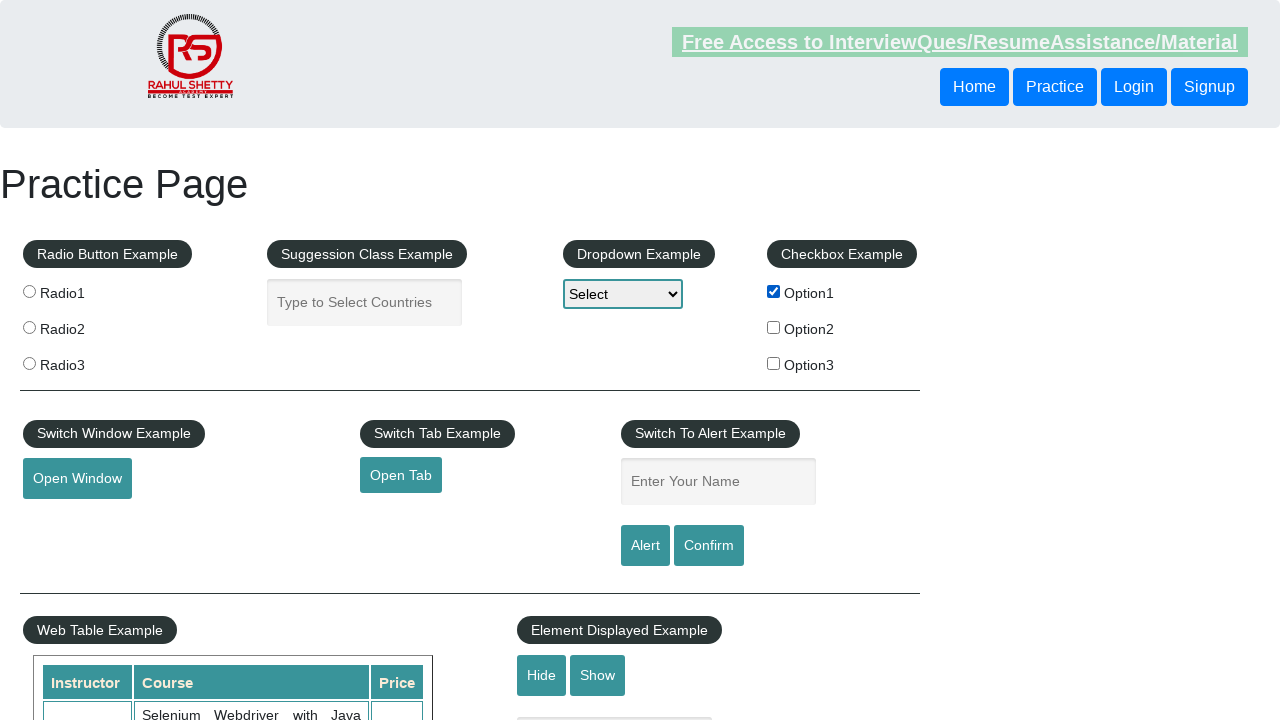

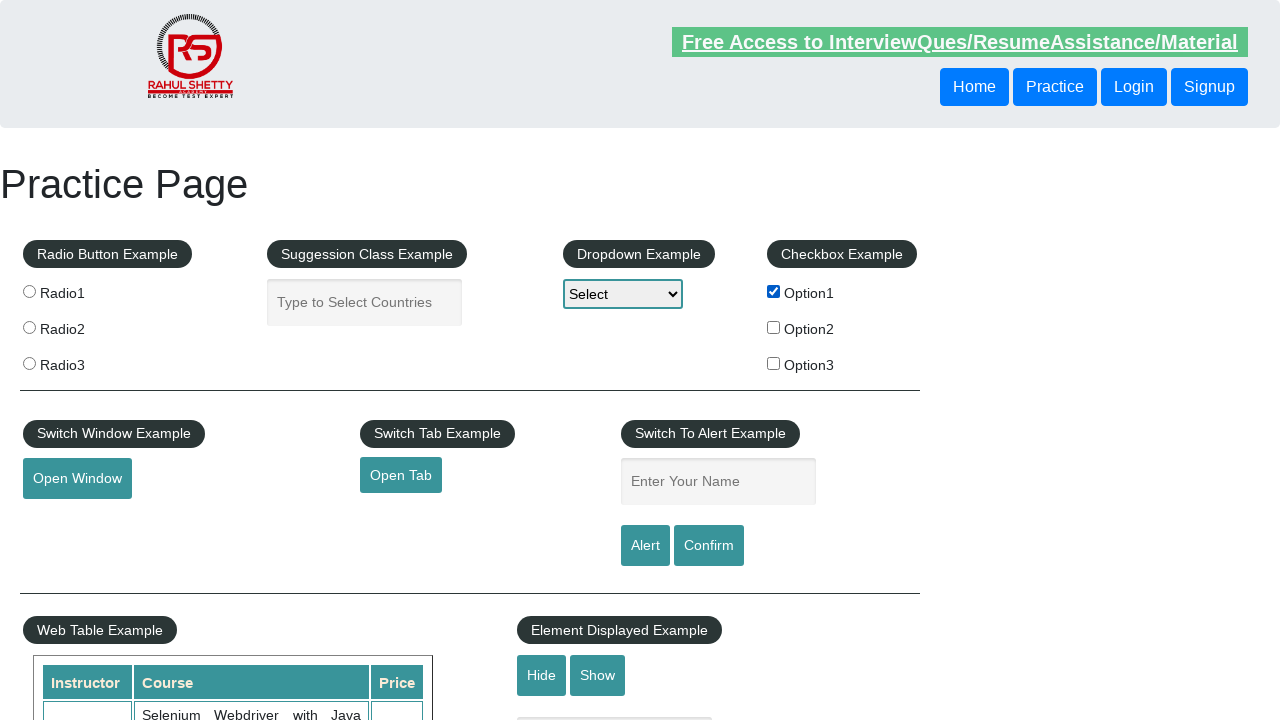